Navigates to radio button page, clicks on radio button 2, and verifies only button 2 is selected

Starting URL: https://formy-project.herokuapp.com/

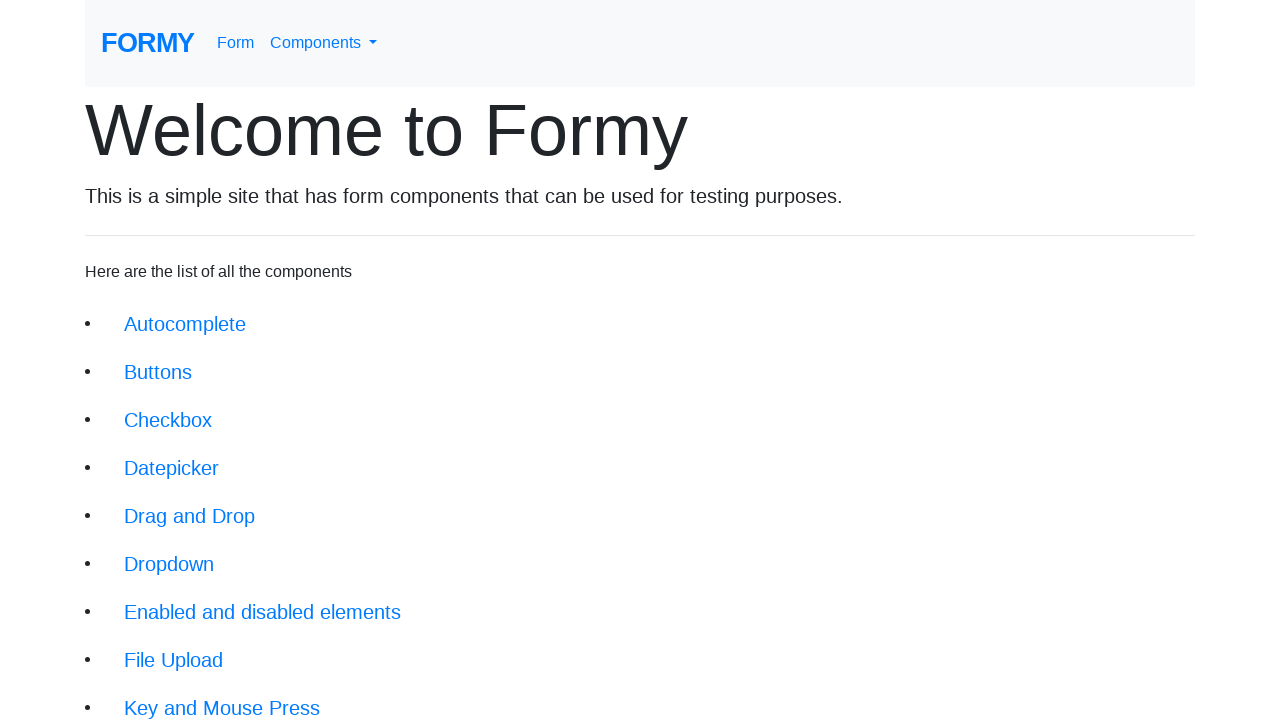

Clicked on Radio Button link in navigation at (182, 600) on xpath=/html/body/div/div/li[12]/a
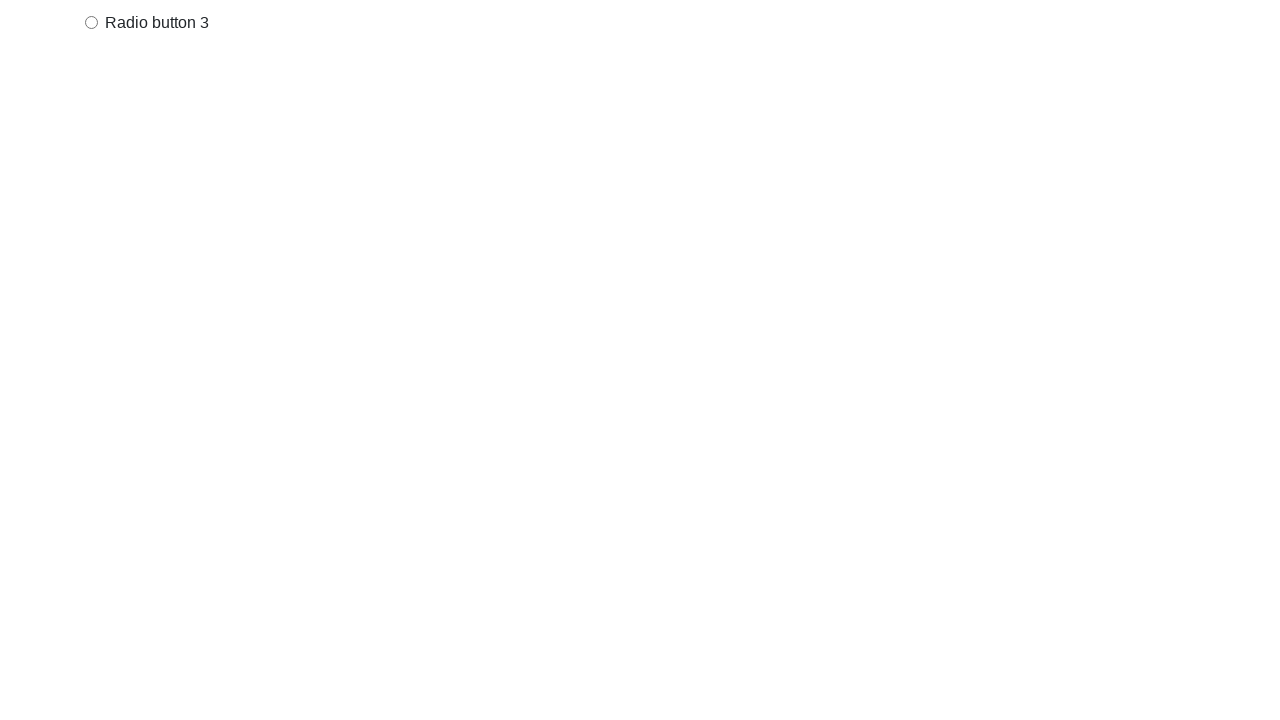

Radio button page loaded successfully
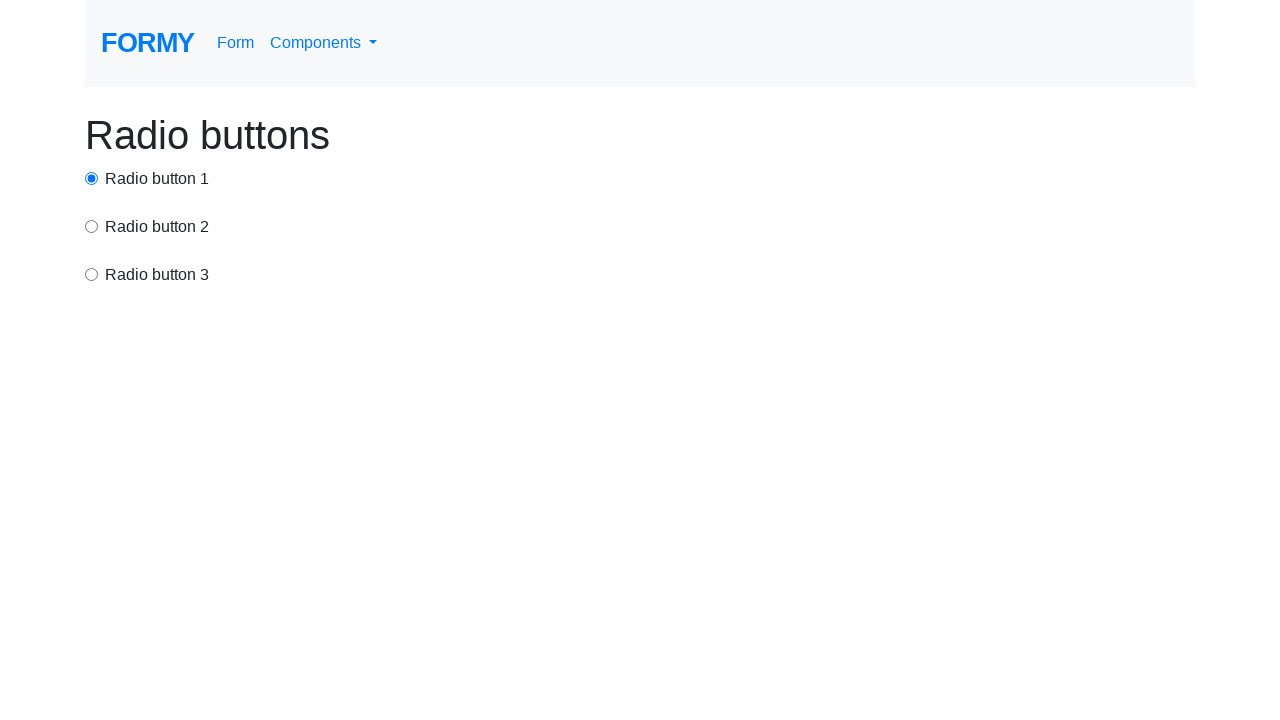

Clicked on radio button 2 at (92, 226) on xpath=/html/body/div/div[2]/input
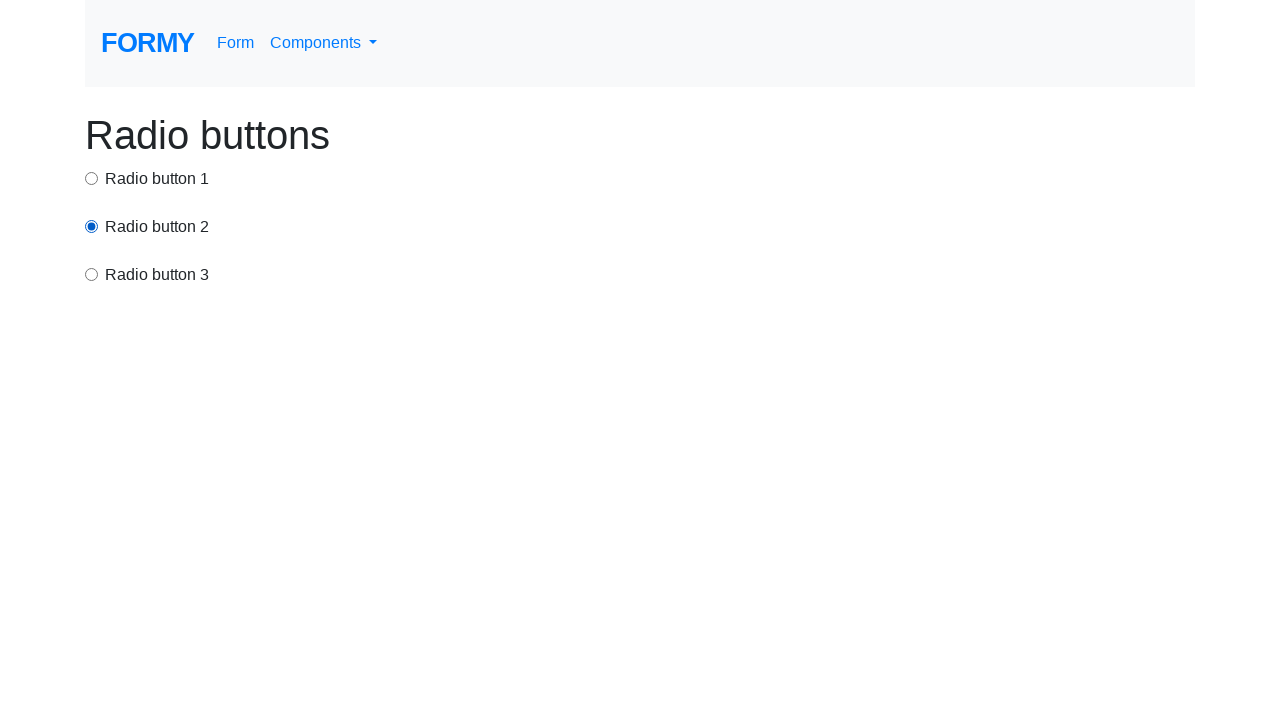

Verified radio button 1 is not selected
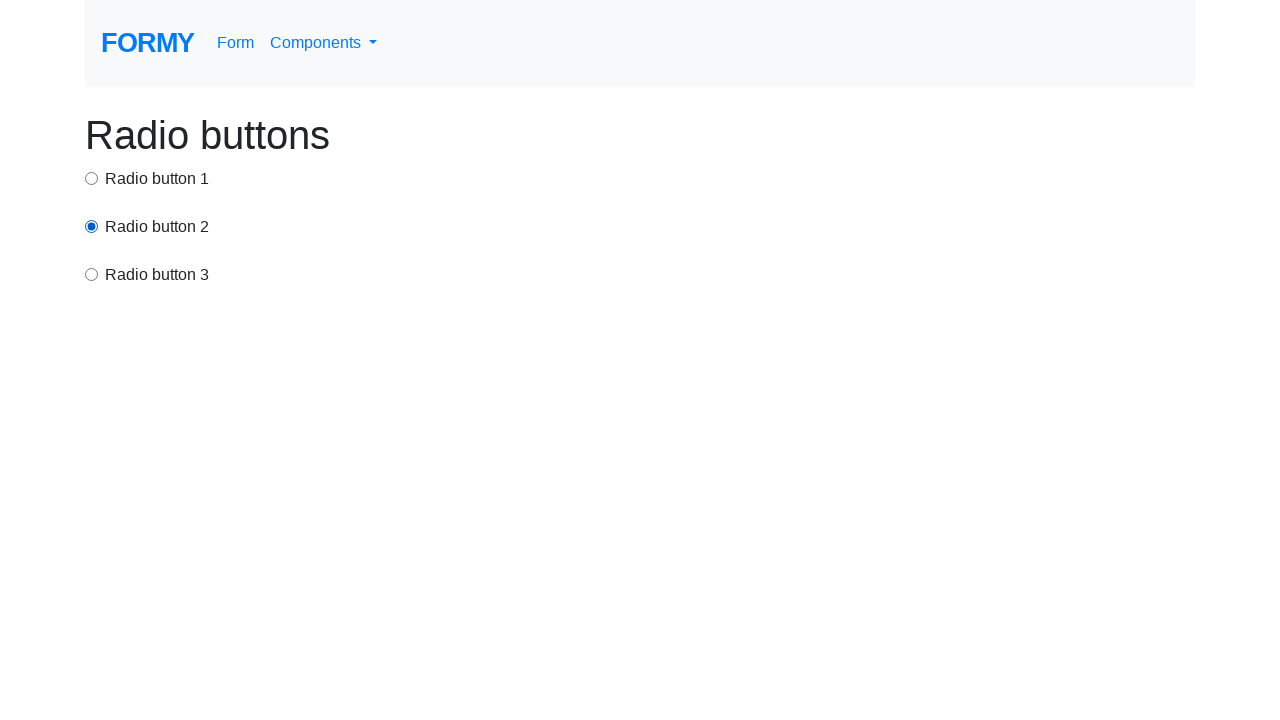

Verified radio button 2 is selected
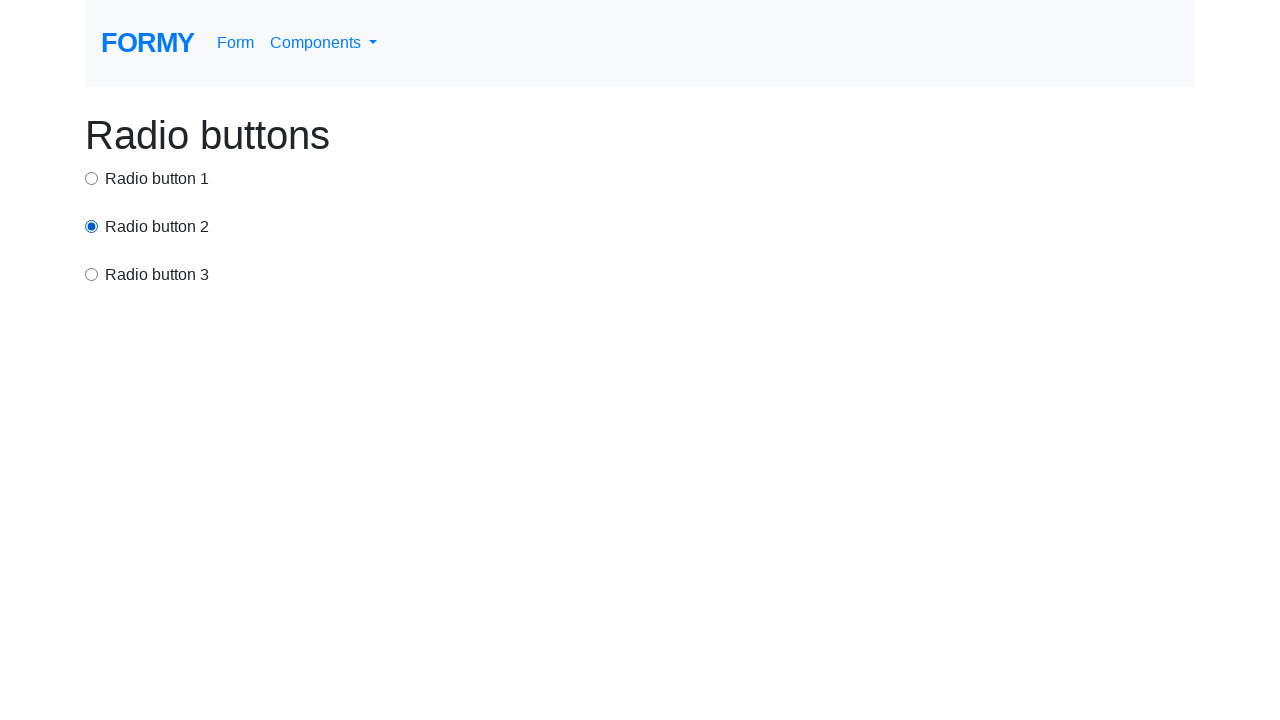

Verified radio button 3 is not selected
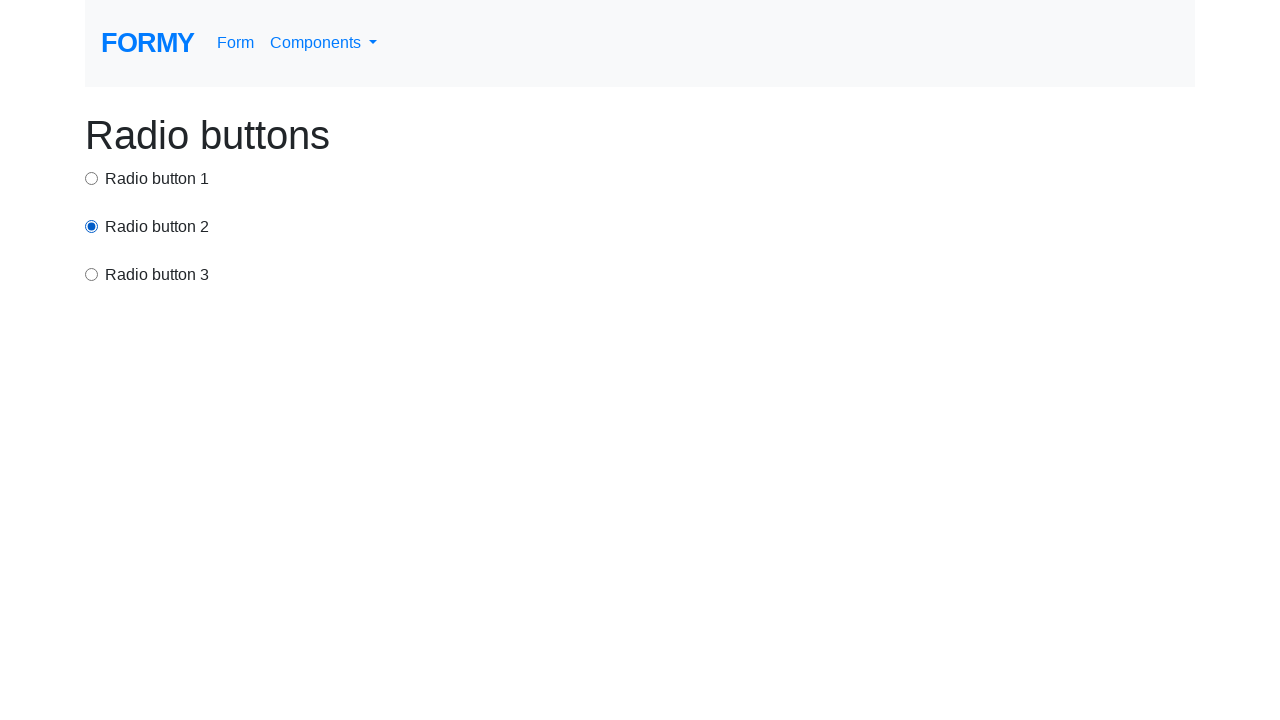

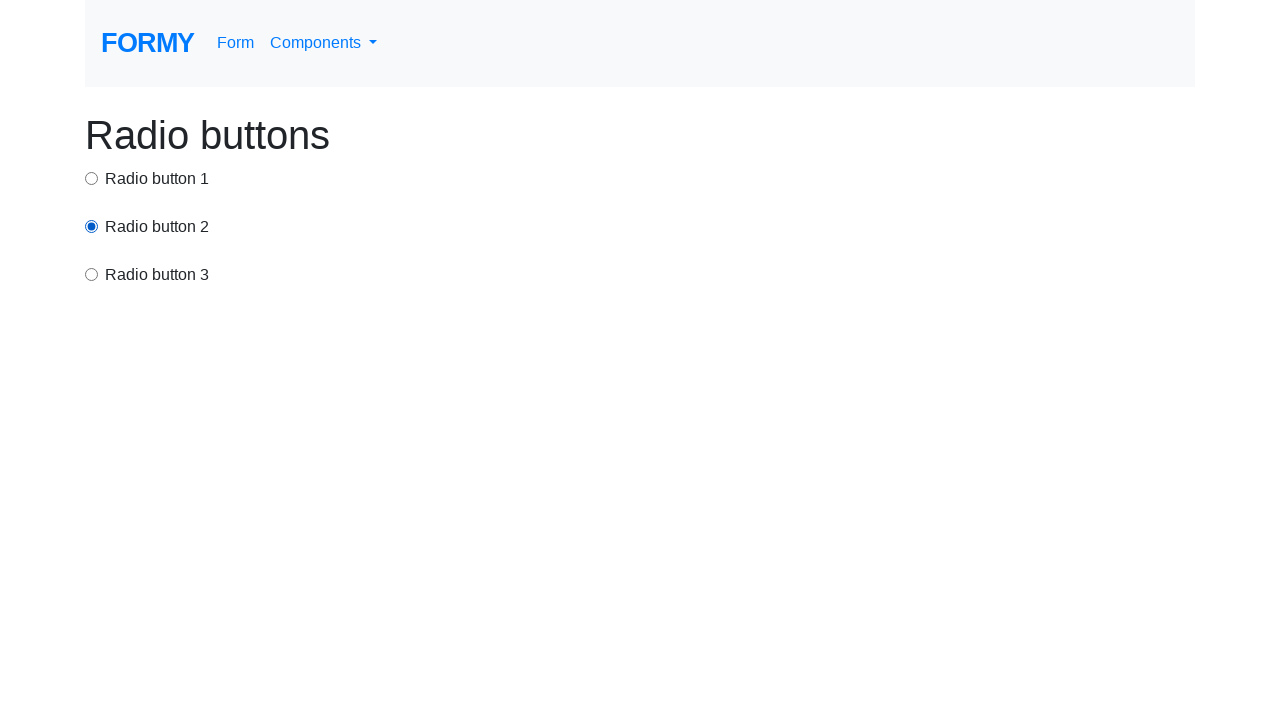